Tests radio button functionality by selecting a random radio button and verifying it becomes selected

Starting URL: https://codenboxautomationlab.com/practice/

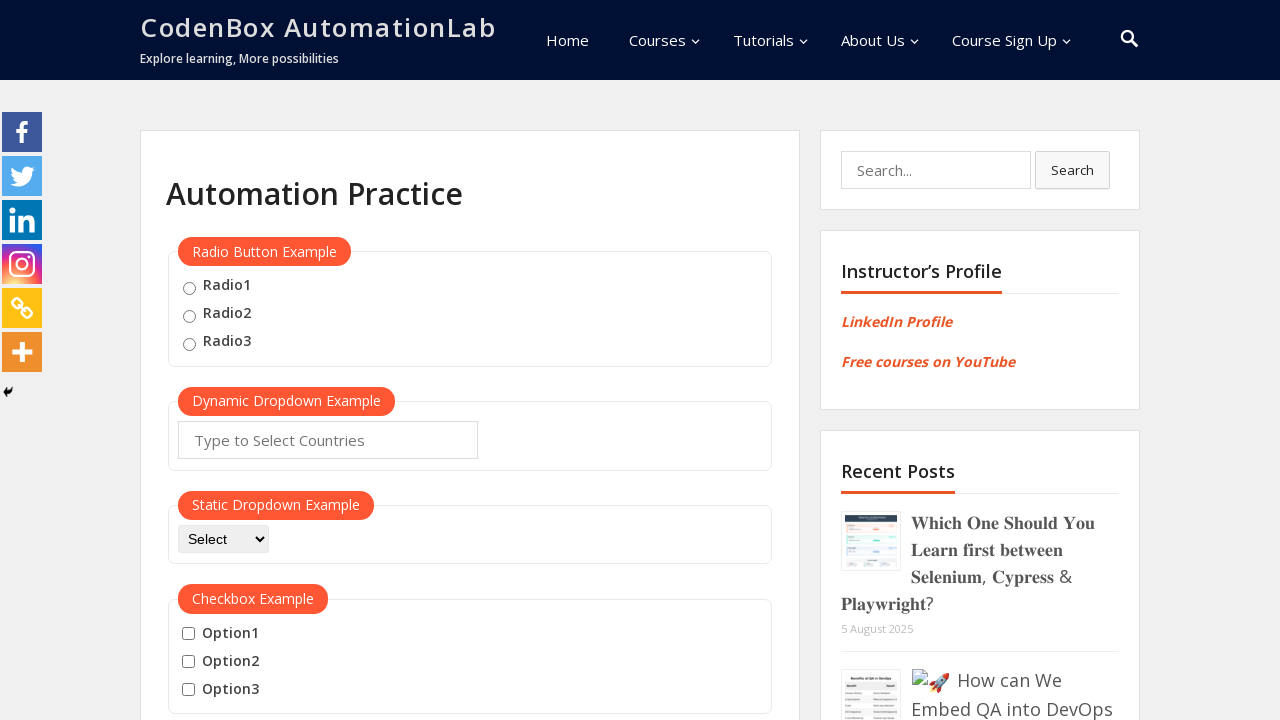

Located all radio buttons in the radio button example container
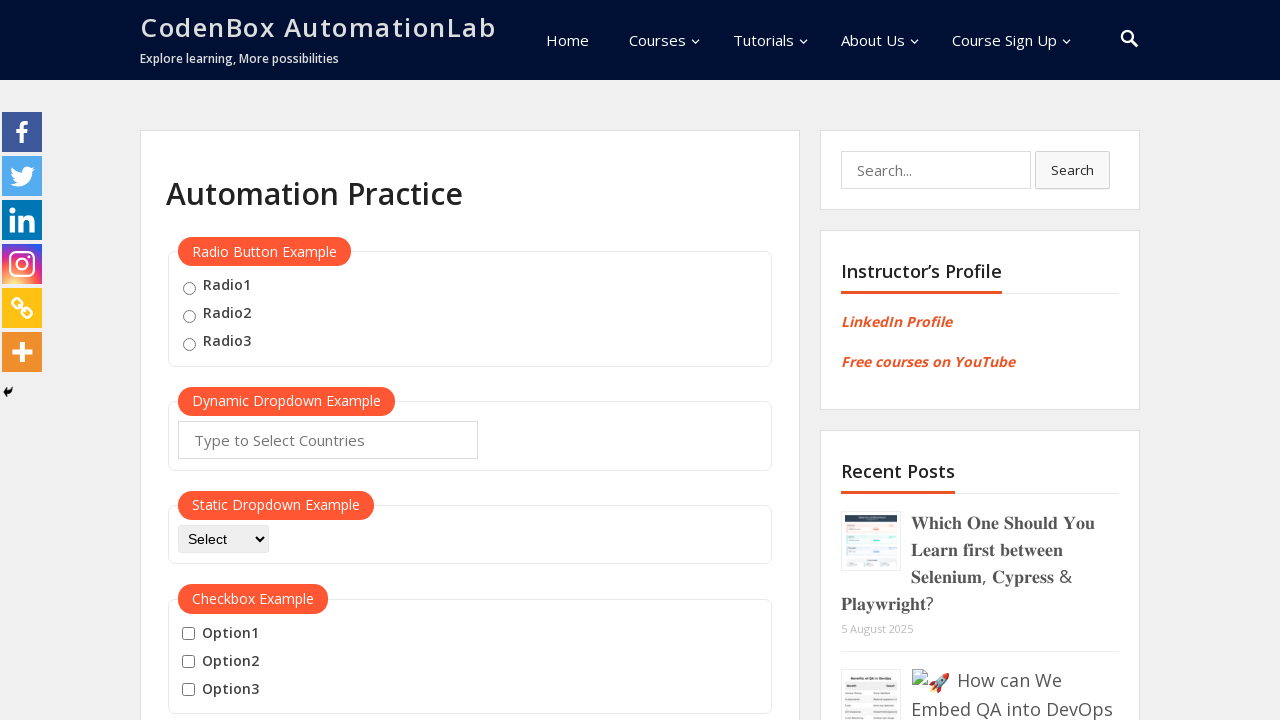

Clicked the second radio button at (189, 316) on #radio-btn-example input[type='radio'] >> nth=1
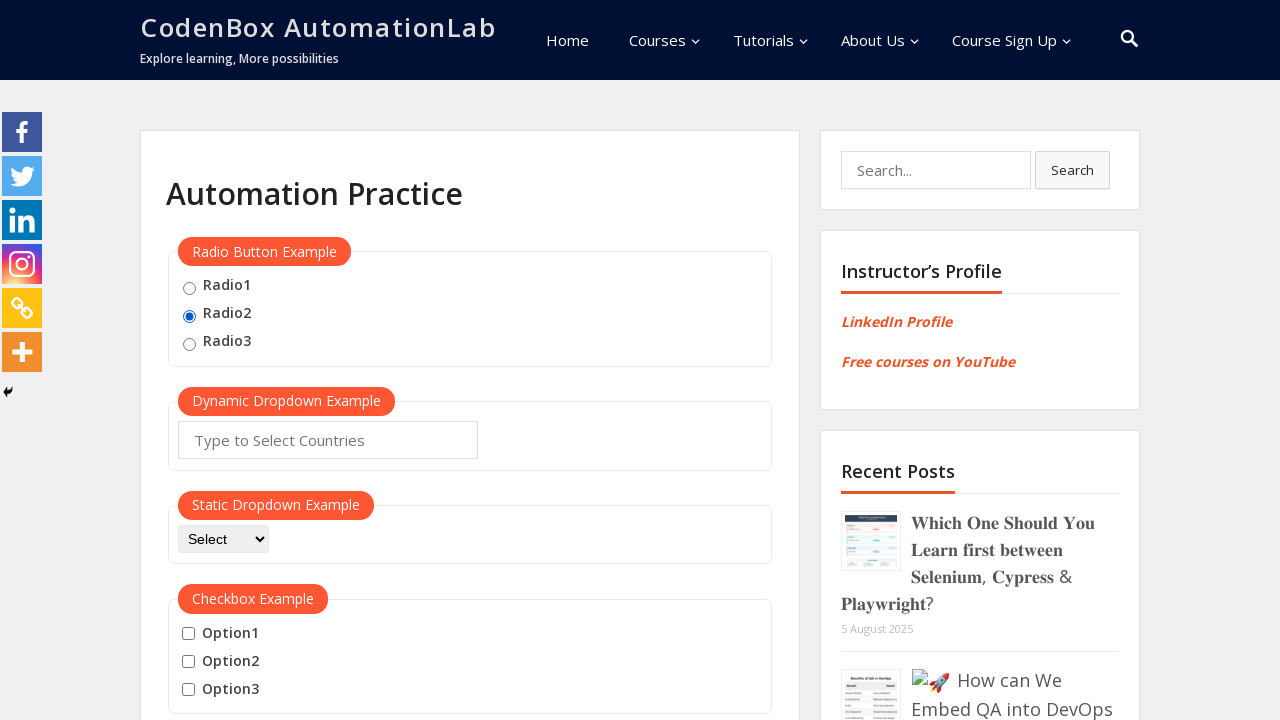

Verified that the second radio button is checked
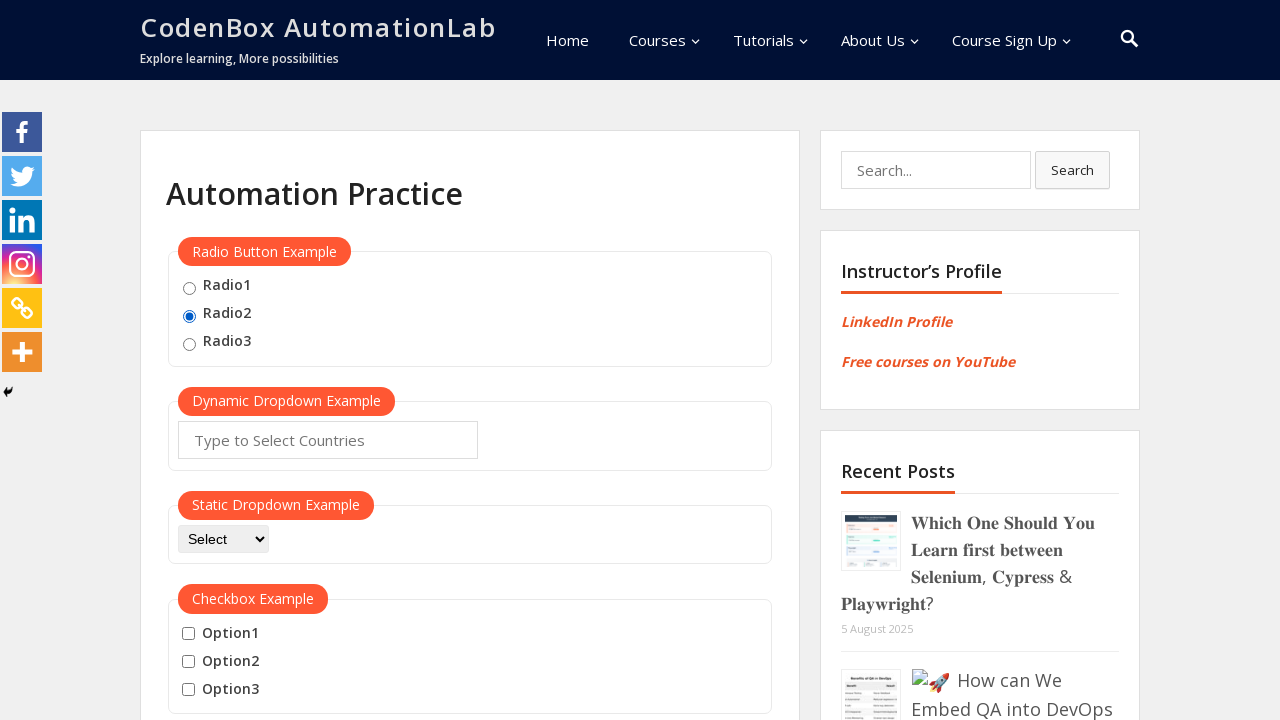

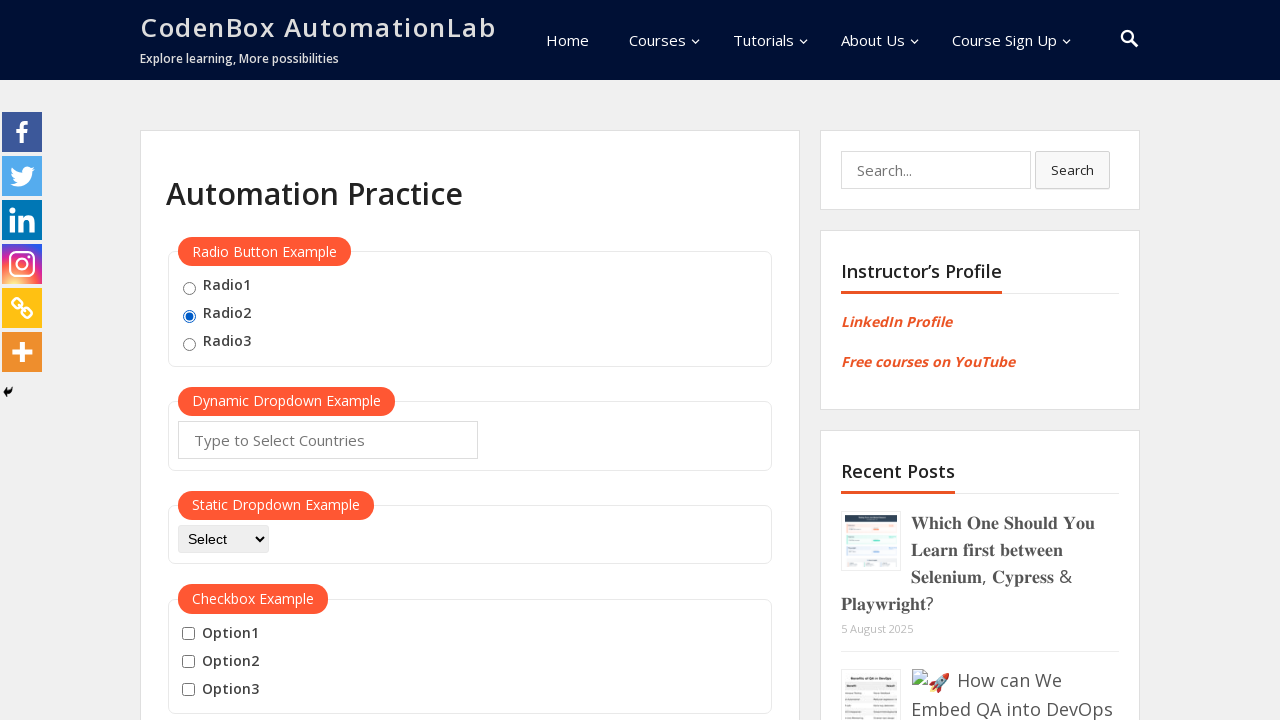